Tests dropdown selection by selecting an option using its index position

Starting URL: https://www.tutorialspoint.com/selenium/practice/selenium_automation_practice.php

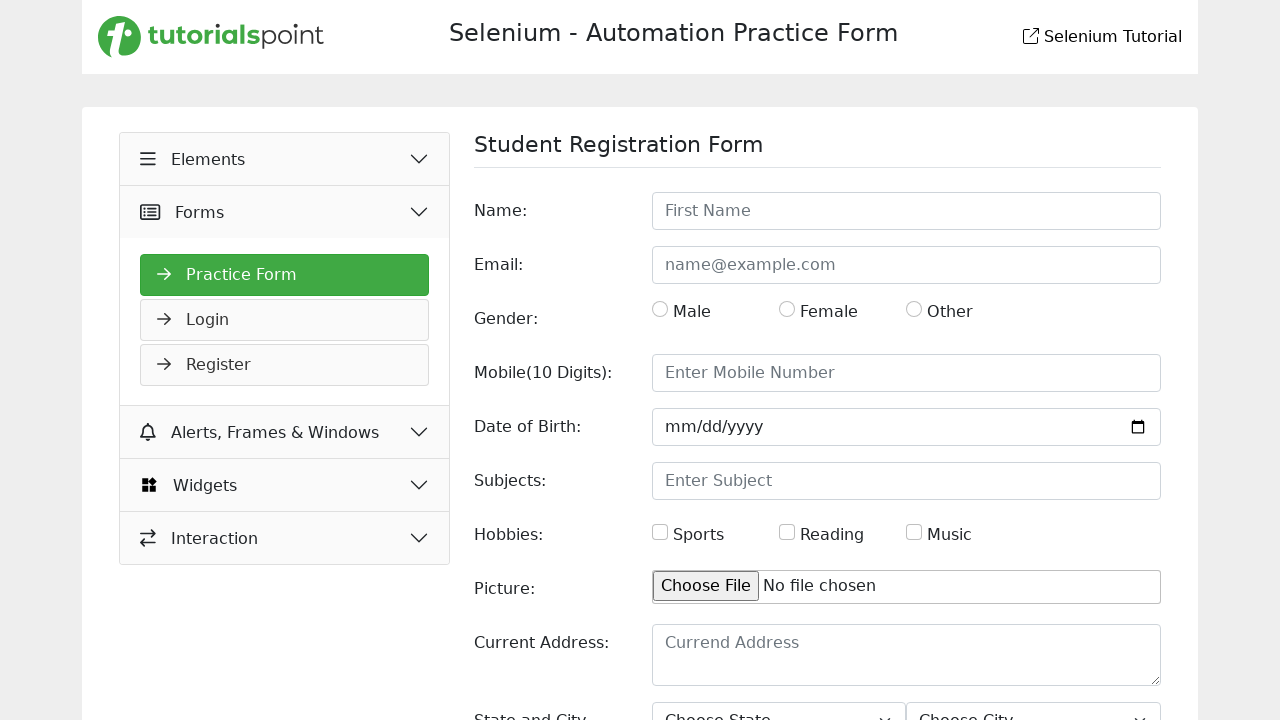

Navigated to Selenium automation practice page
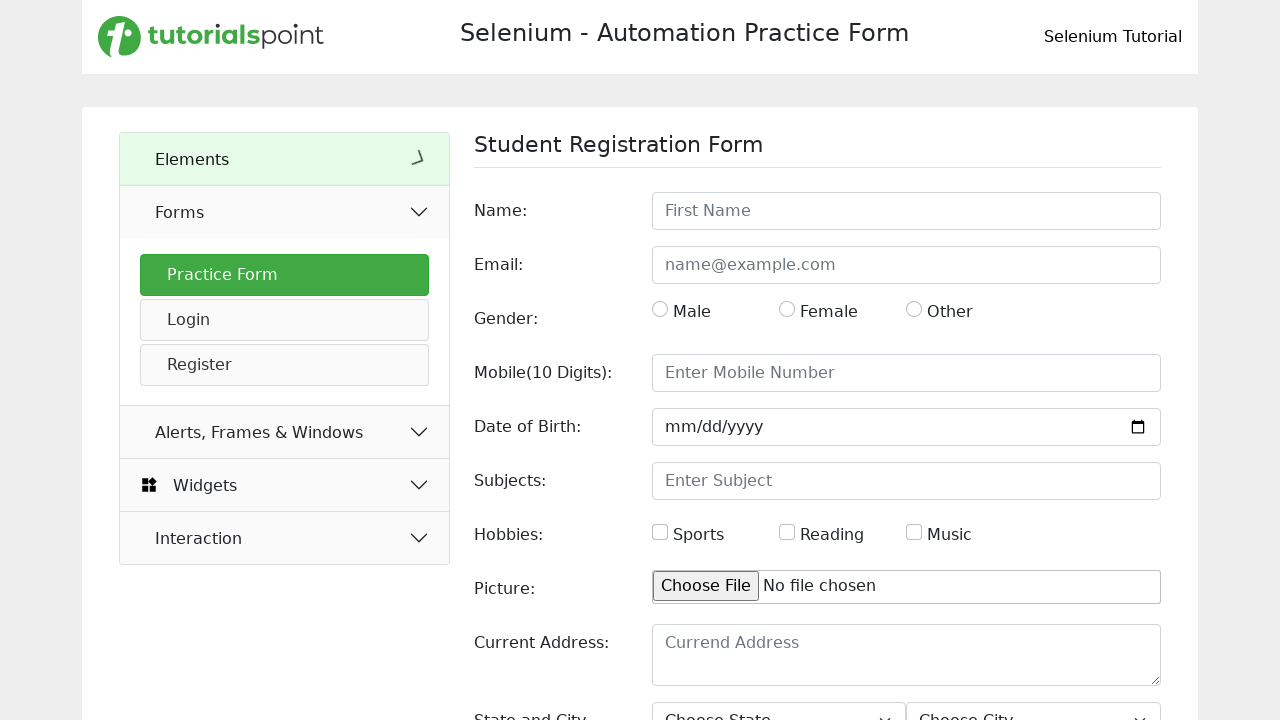

Selected dropdown option at index 2 (3rd option) in state field on #state
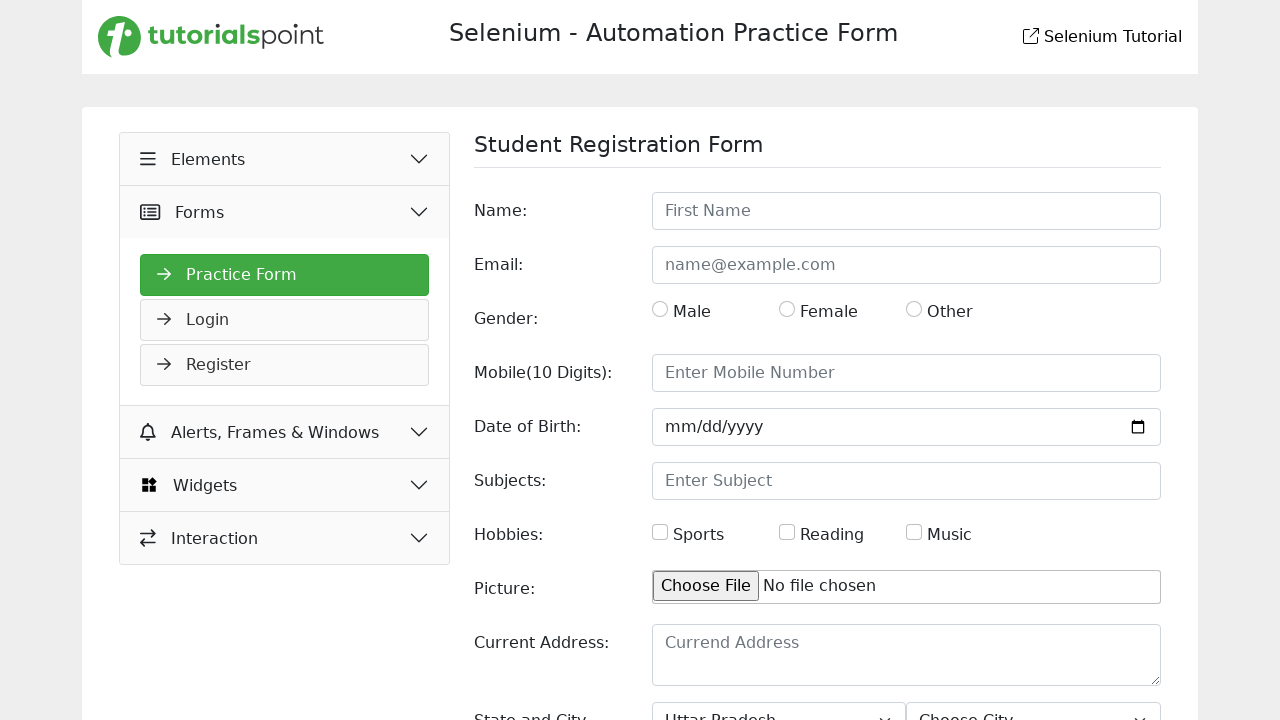

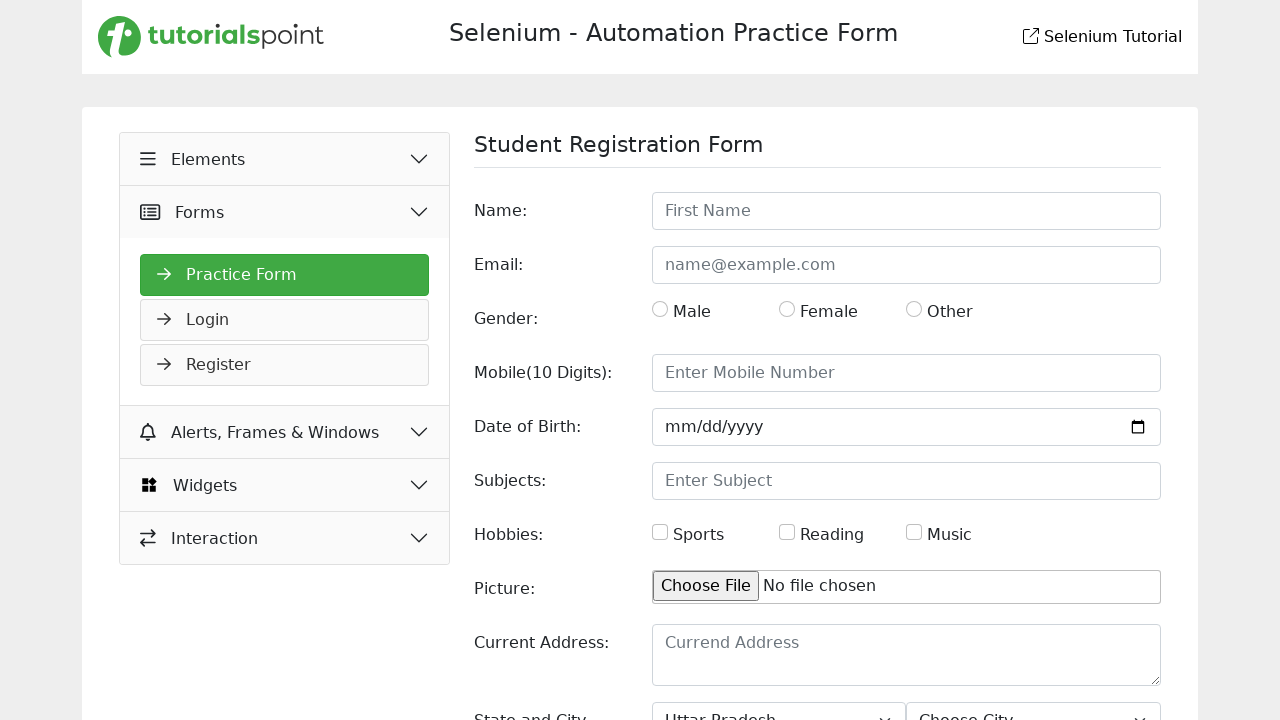